Tests radio button functionality by selecting the "Yes" radio button and verifying it becomes checked with the correct text displayed

Starting URL: https://demoqa.com/radio-button

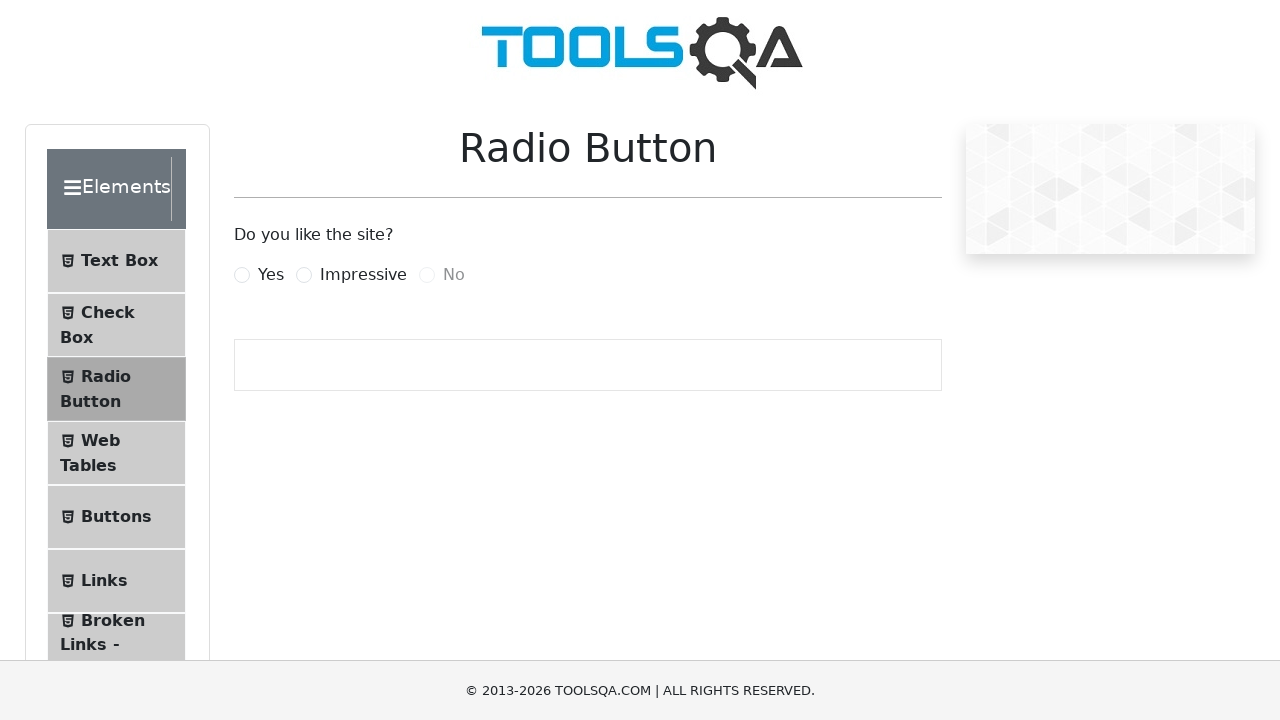

Checked the 'Yes' radio button at (242, 275) on #yesRadio
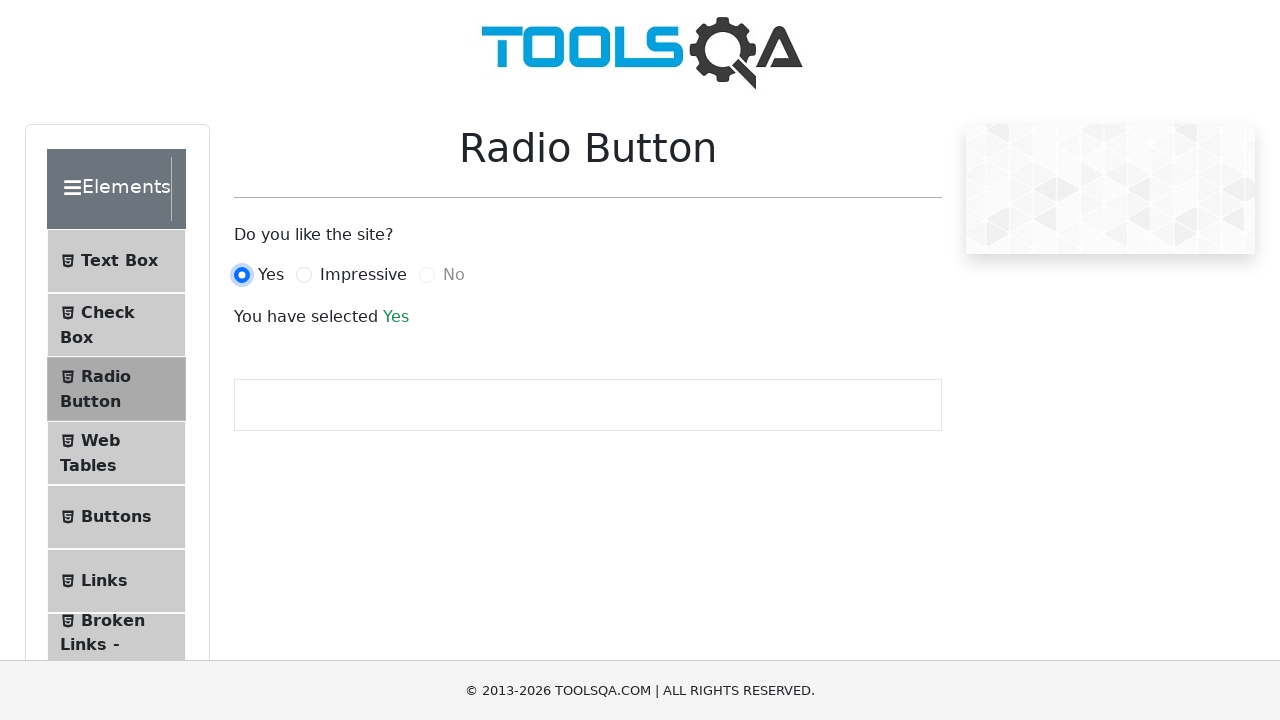

Verified that the 'Yes' radio button is checked
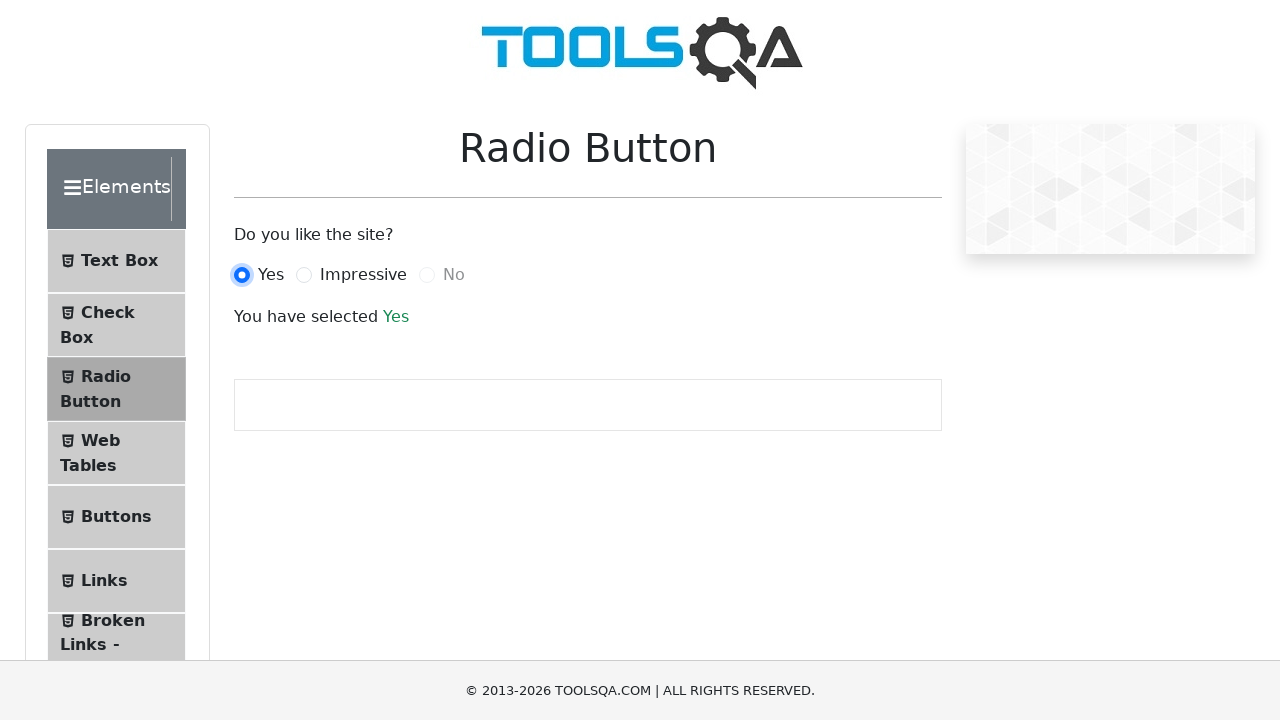

Verified that the success text displays 'Yes'
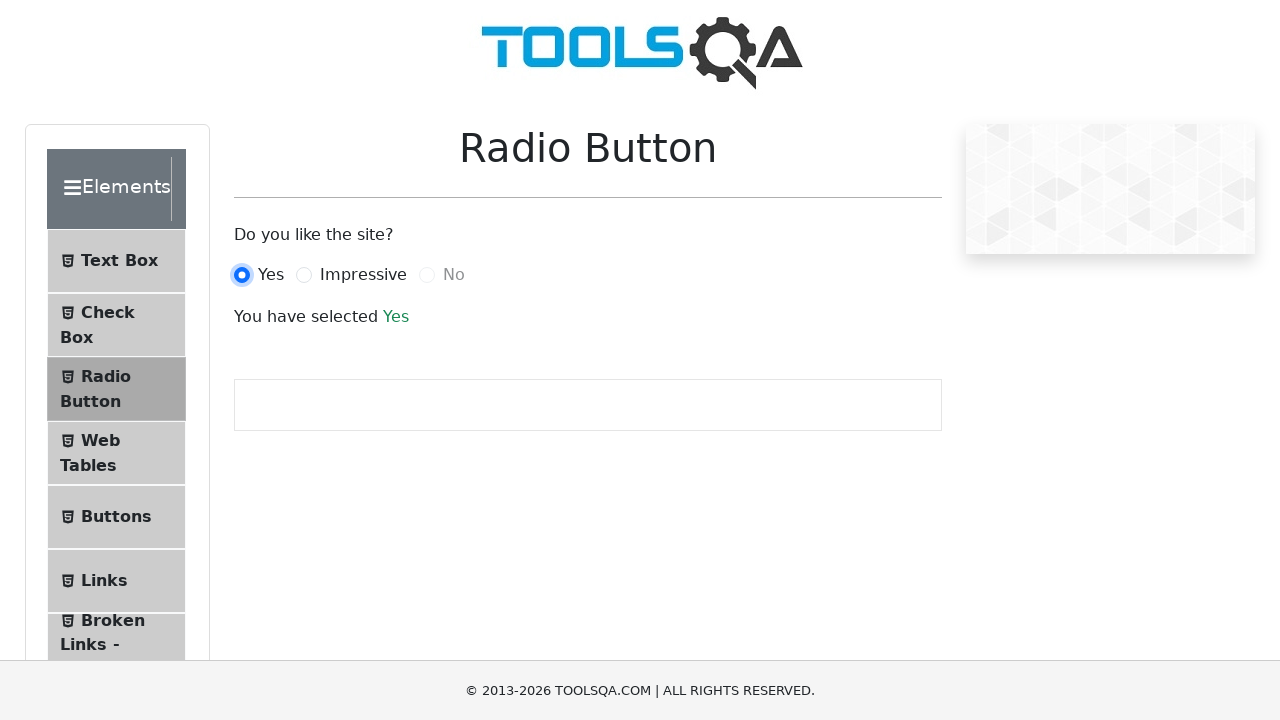

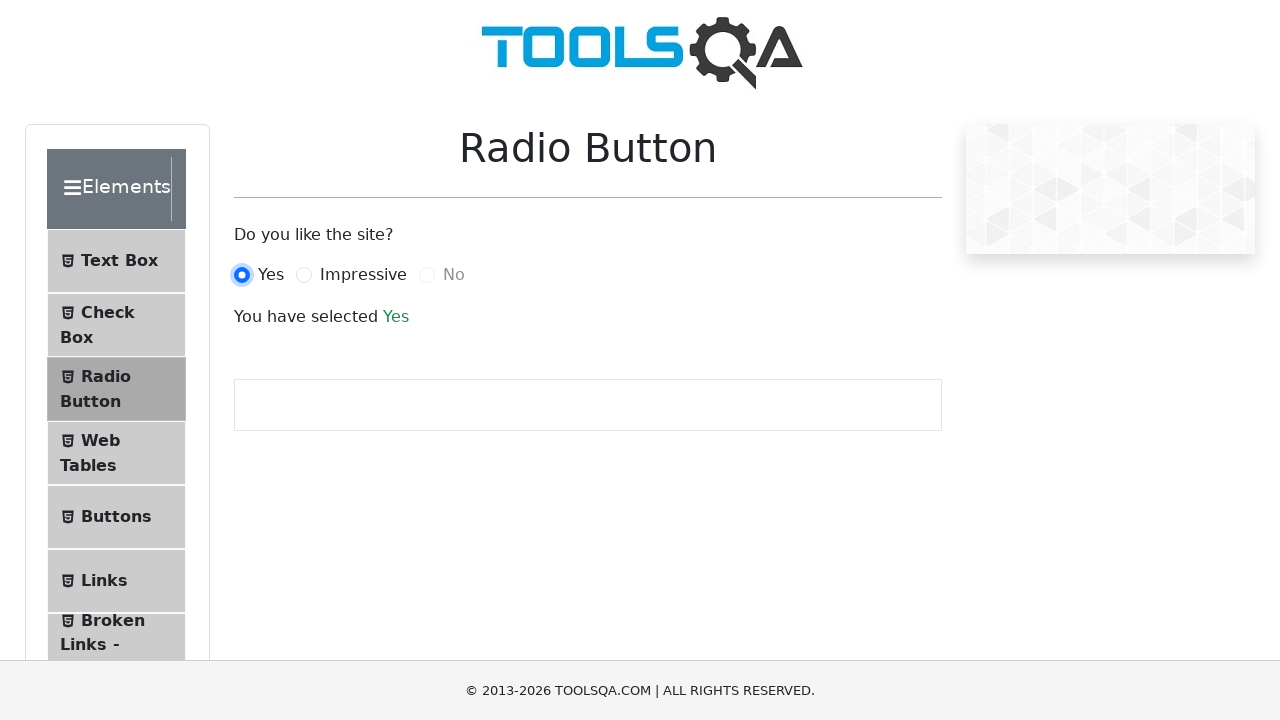